Tests drag and drop functionality by dragging an element from source to target location on a demo page

Starting URL: http://sahitest.com/demo/dragDropMooTools.htm

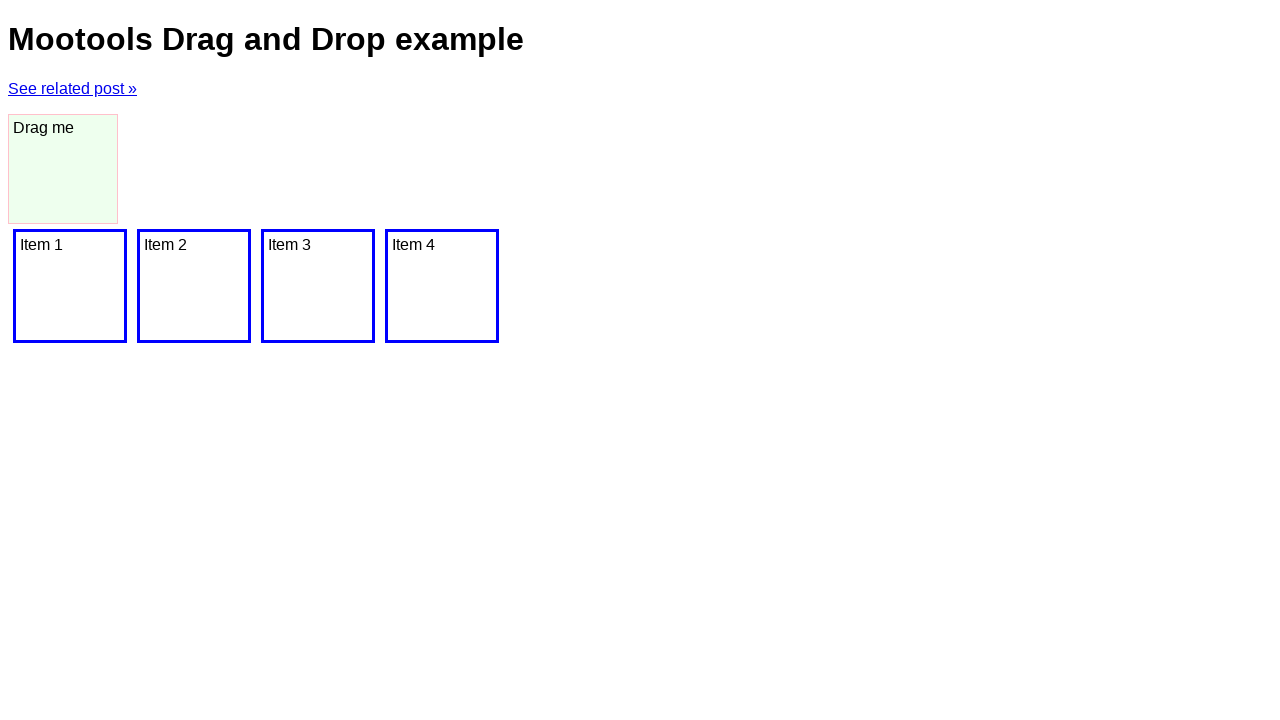

Navigated to drag and drop demo page
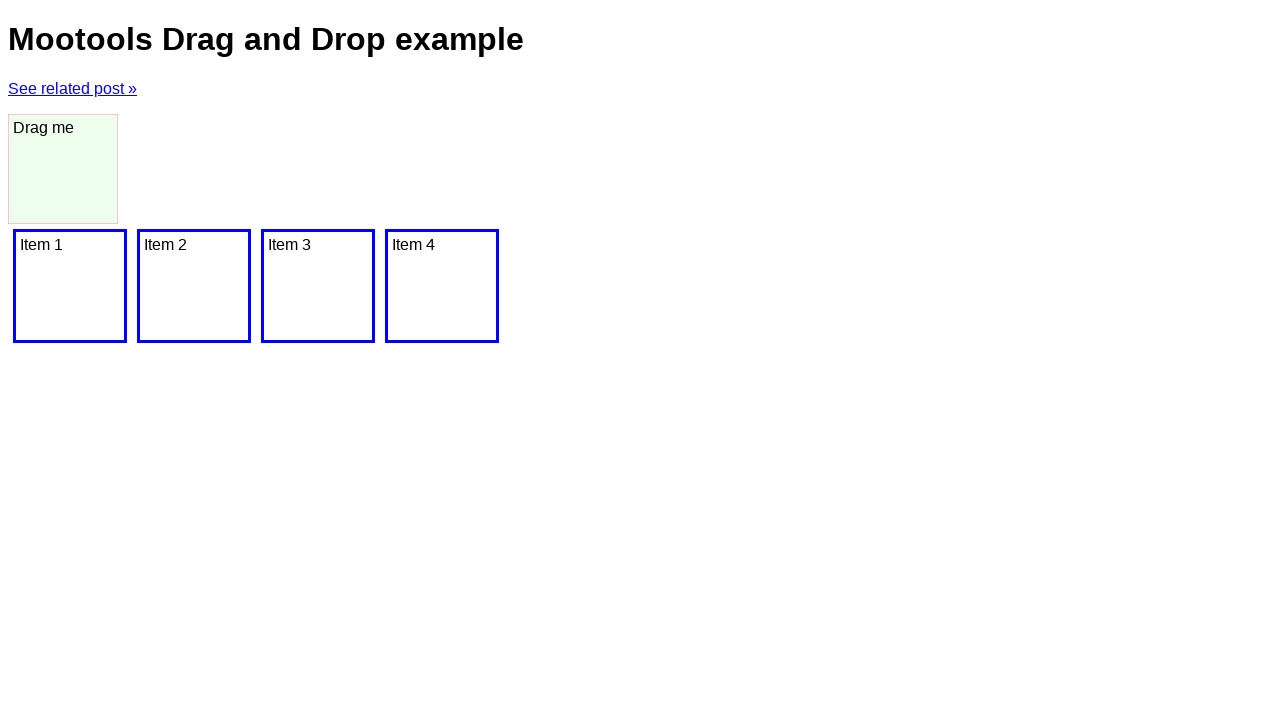

Located draggable source element
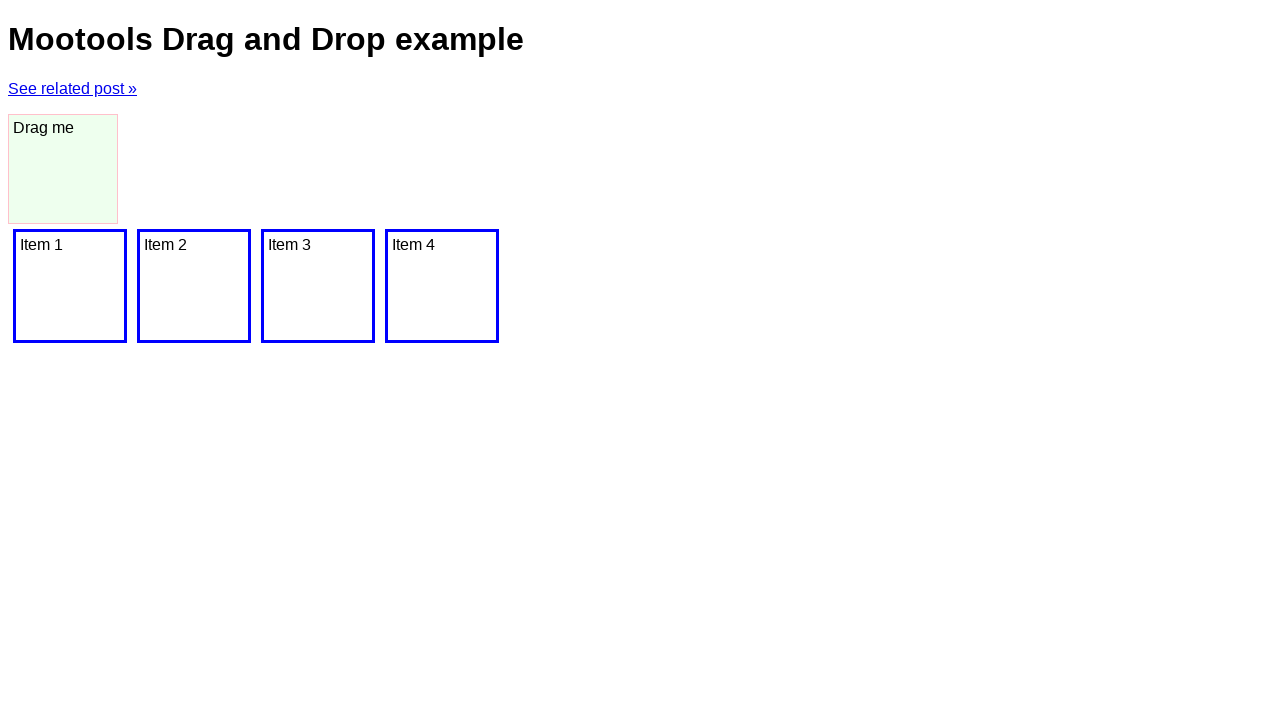

Located drop target element
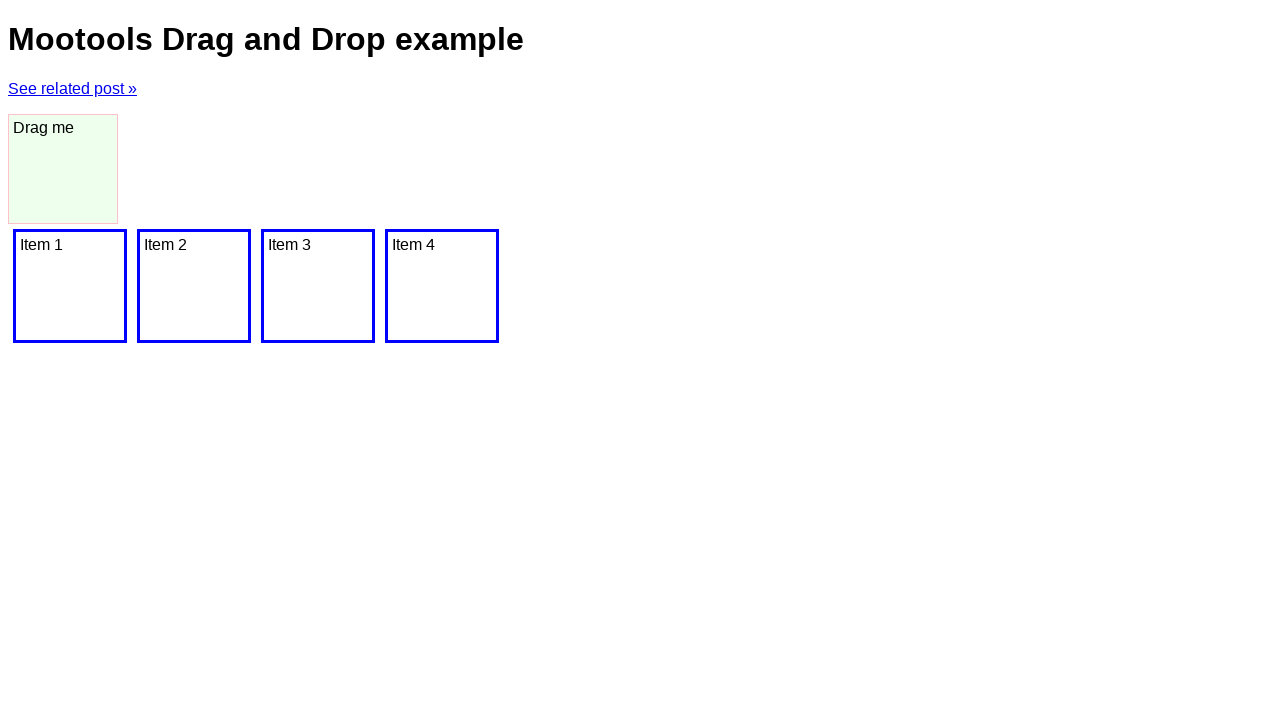

Dragged element from source to target location at (442, 286)
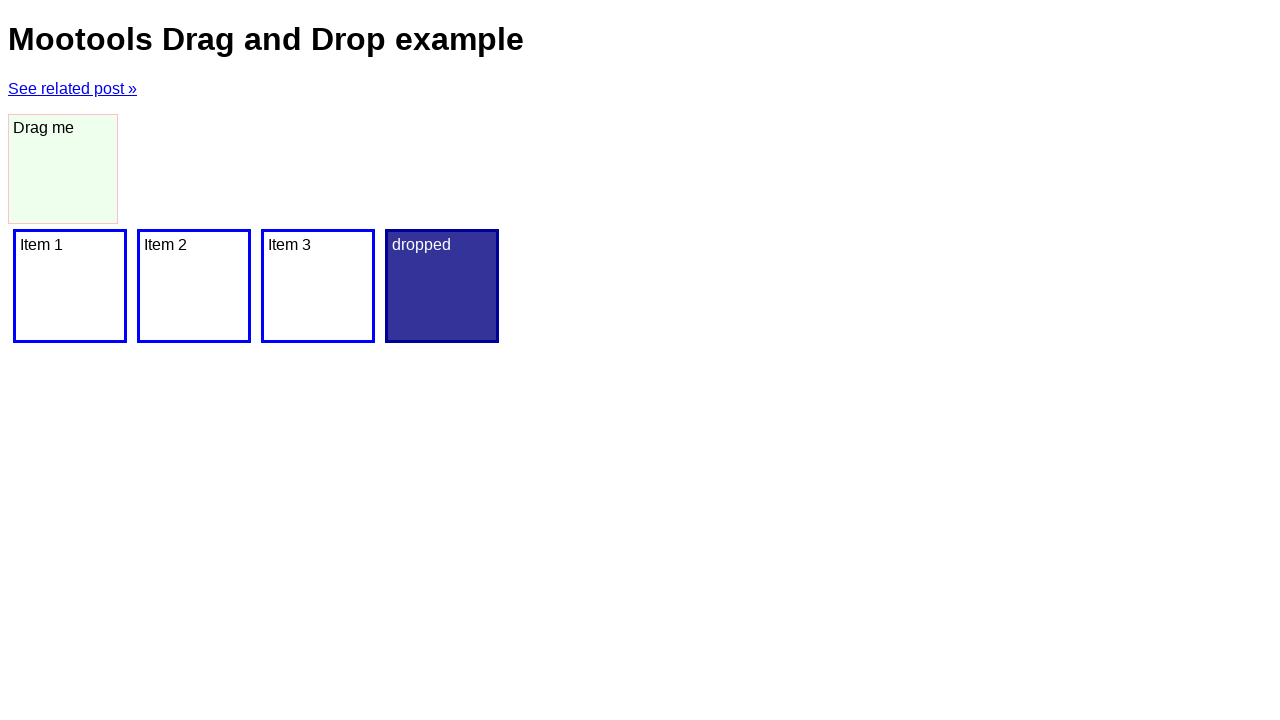

Waited 3 seconds to observe drag and drop result
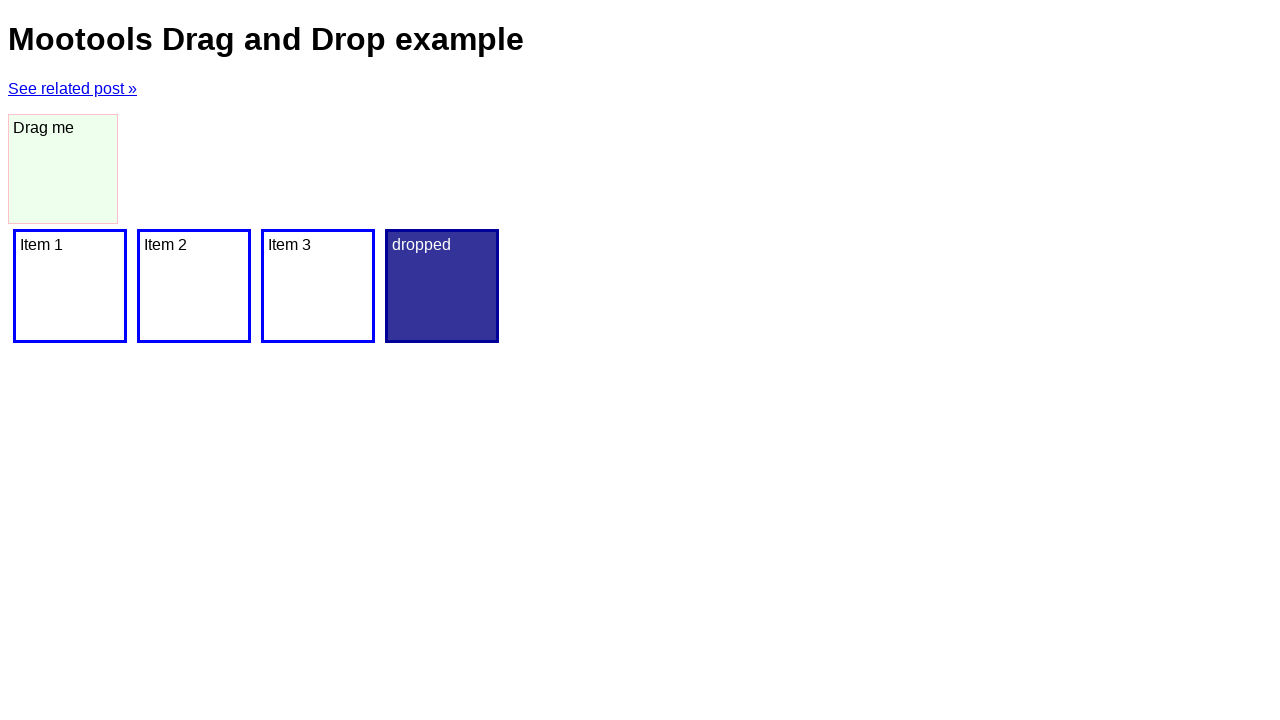

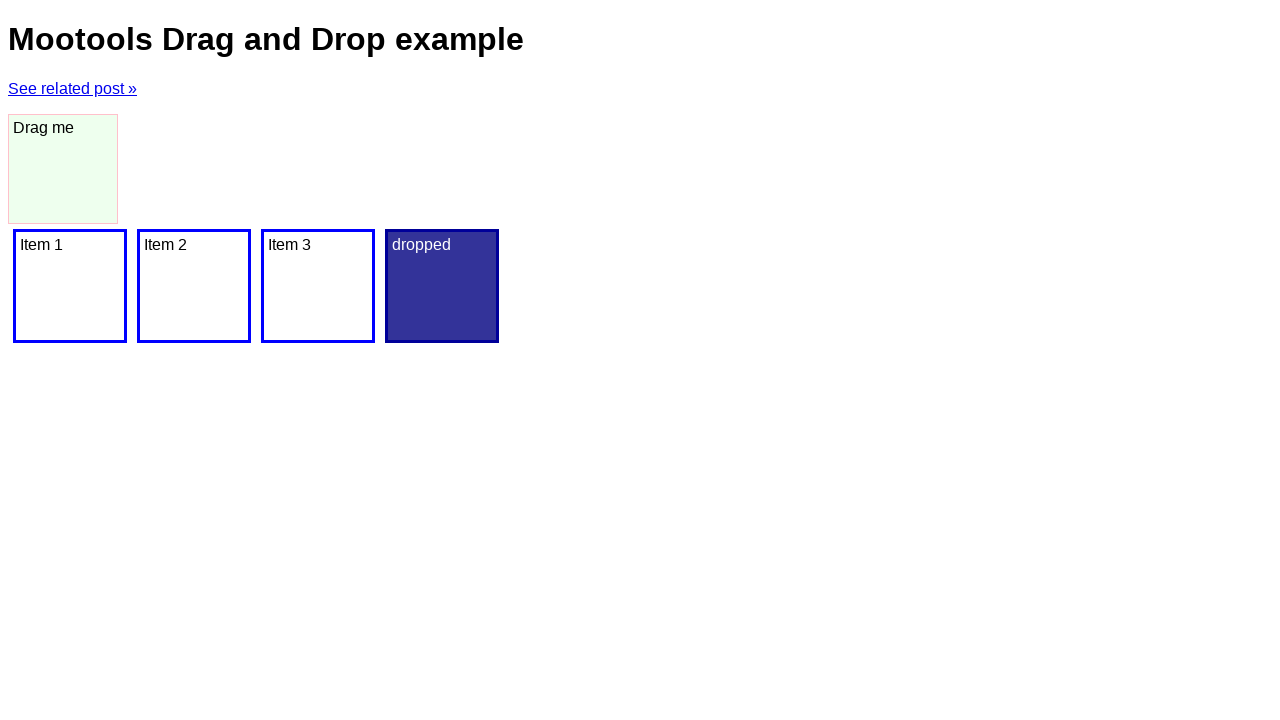